Tests filtering to display only active (incomplete) todo items

Starting URL: https://demo.playwright.dev/todomvc

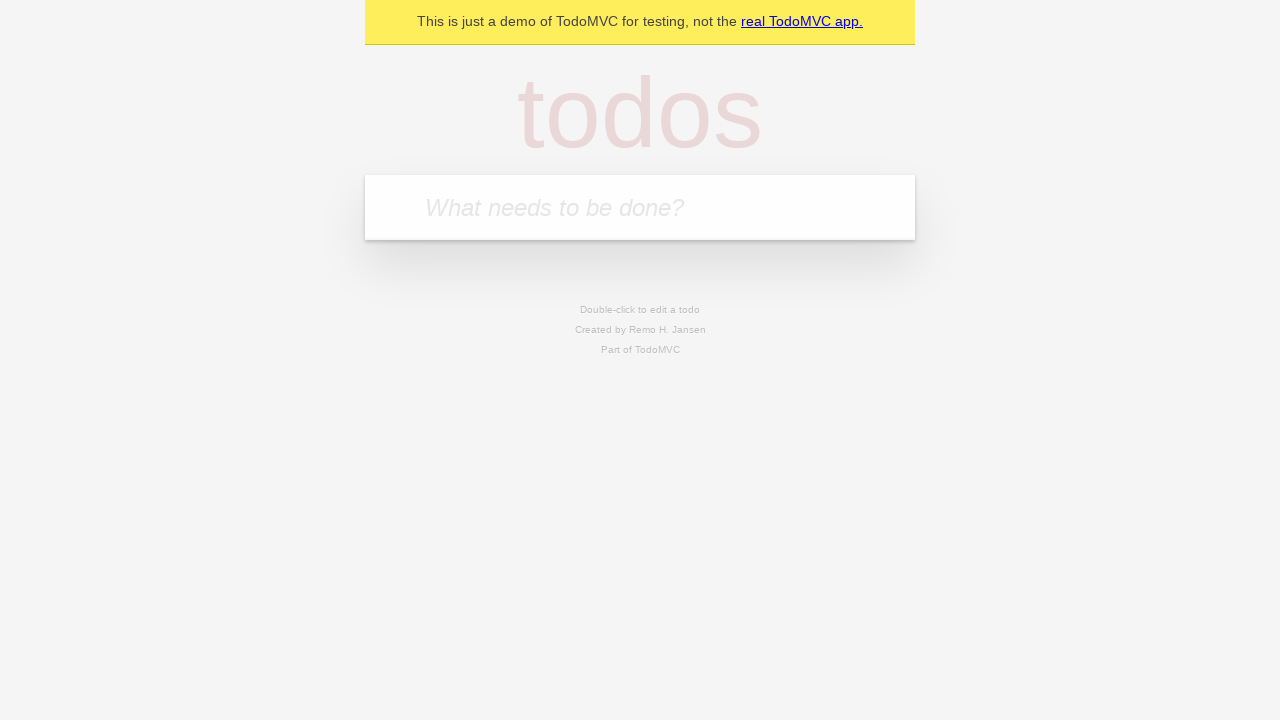

Filled todo input with 'buy some cheese' on internal:attr=[placeholder="What needs to be done?"i]
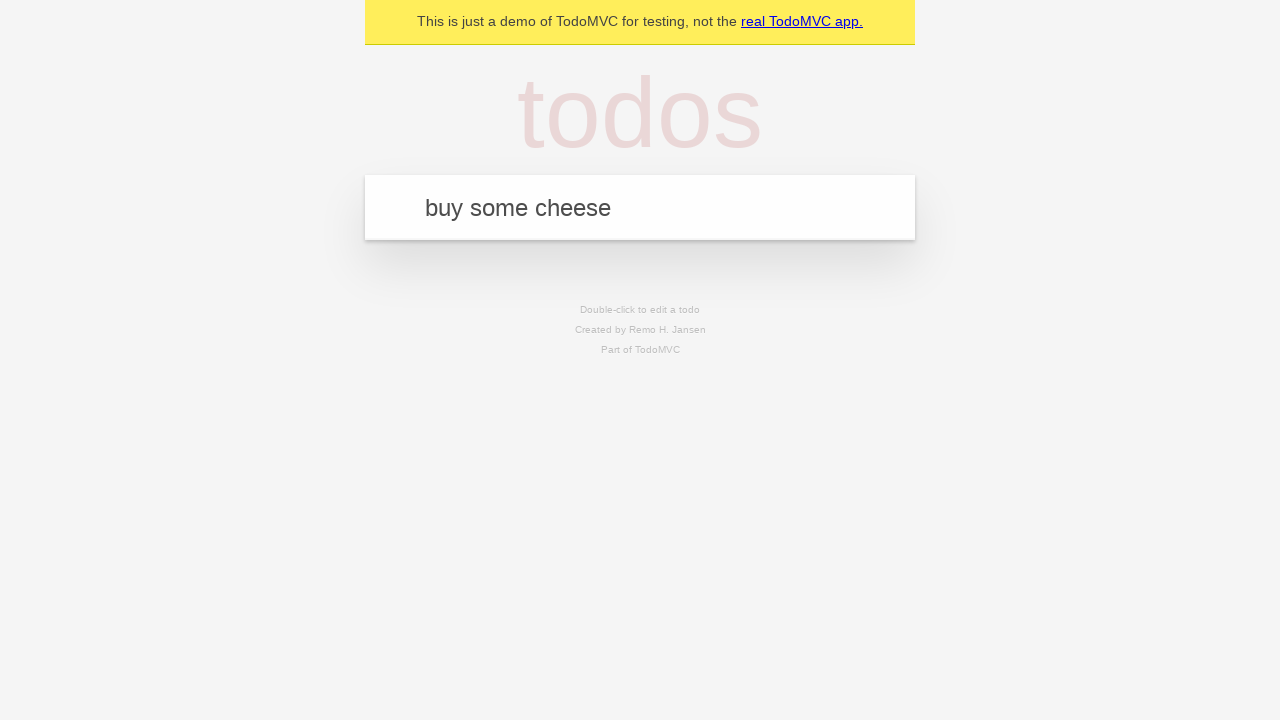

Pressed Enter to add first todo item on internal:attr=[placeholder="What needs to be done?"i]
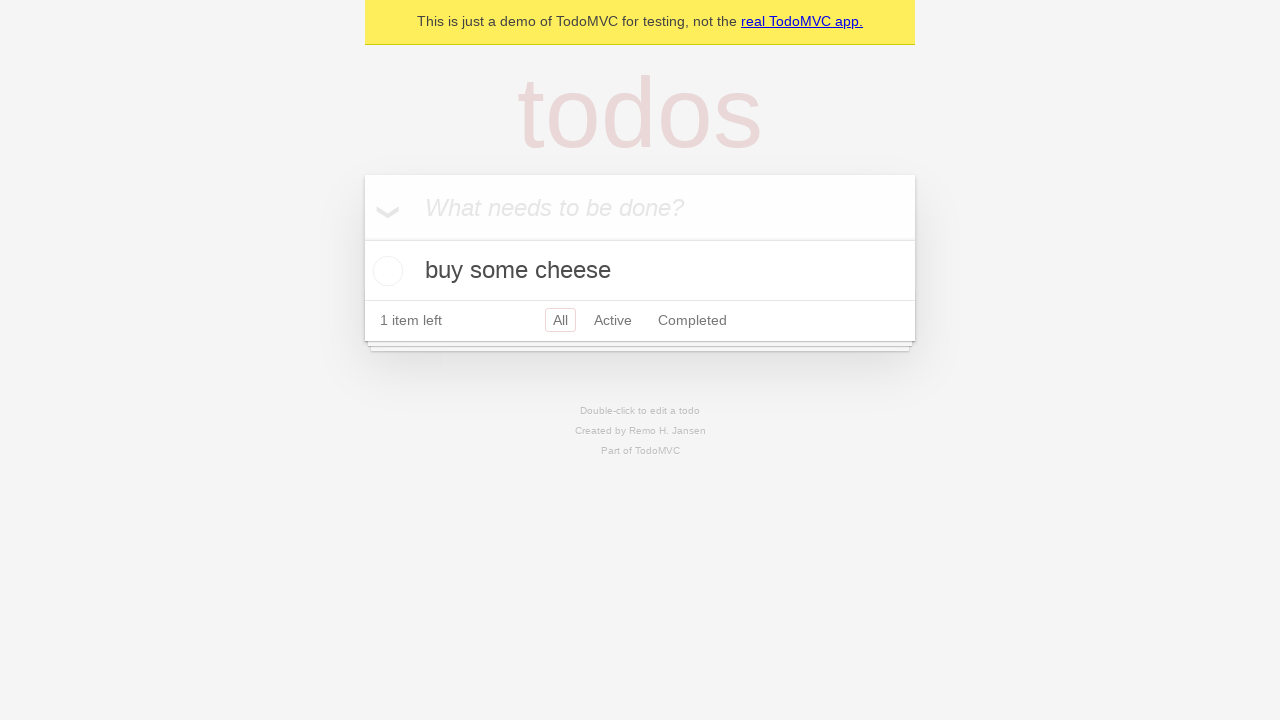

Filled todo input with 'feed the cat' on internal:attr=[placeholder="What needs to be done?"i]
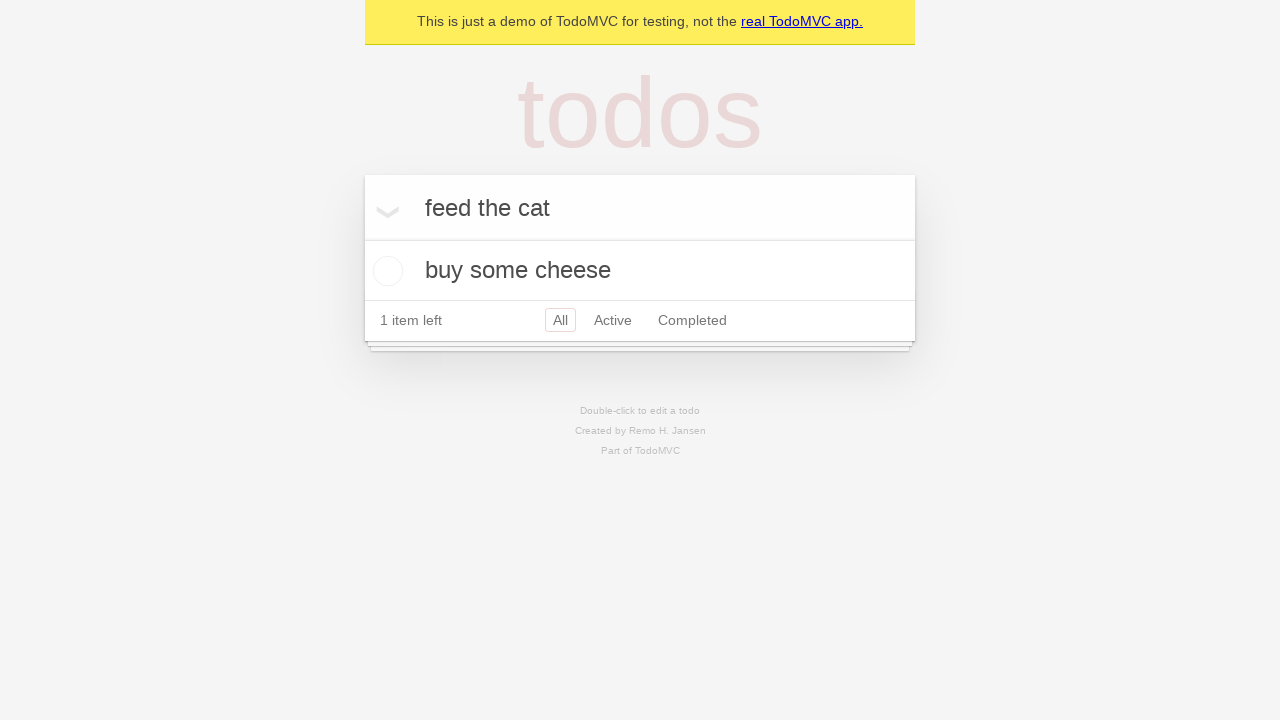

Pressed Enter to add second todo item on internal:attr=[placeholder="What needs to be done?"i]
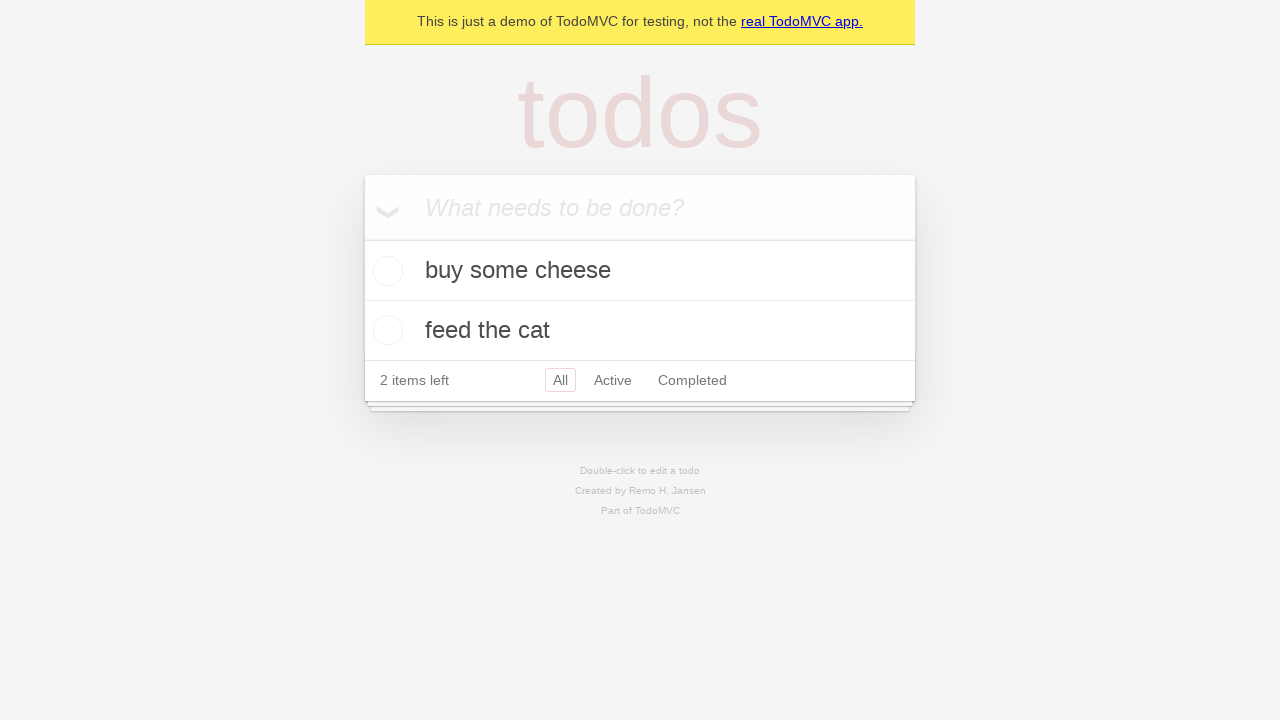

Filled todo input with 'book a doctors appointment' on internal:attr=[placeholder="What needs to be done?"i]
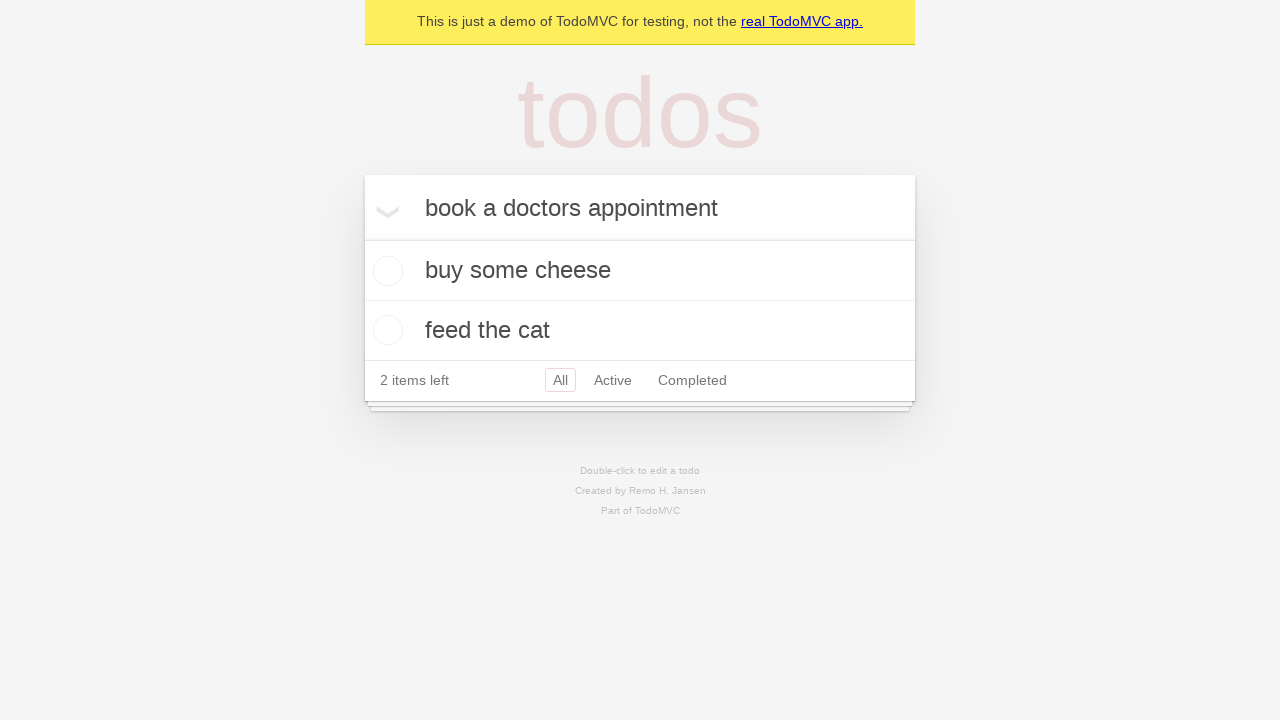

Pressed Enter to add third todo item on internal:attr=[placeholder="What needs to be done?"i]
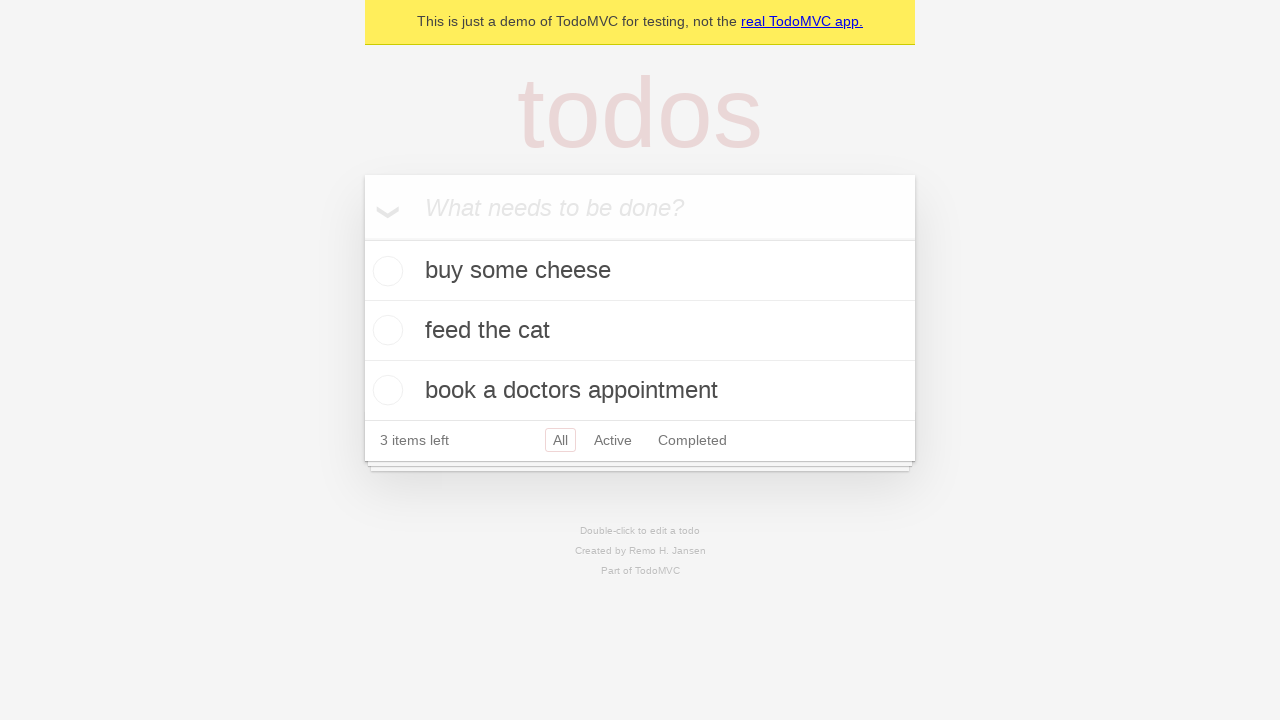

Waited for third todo item to appear
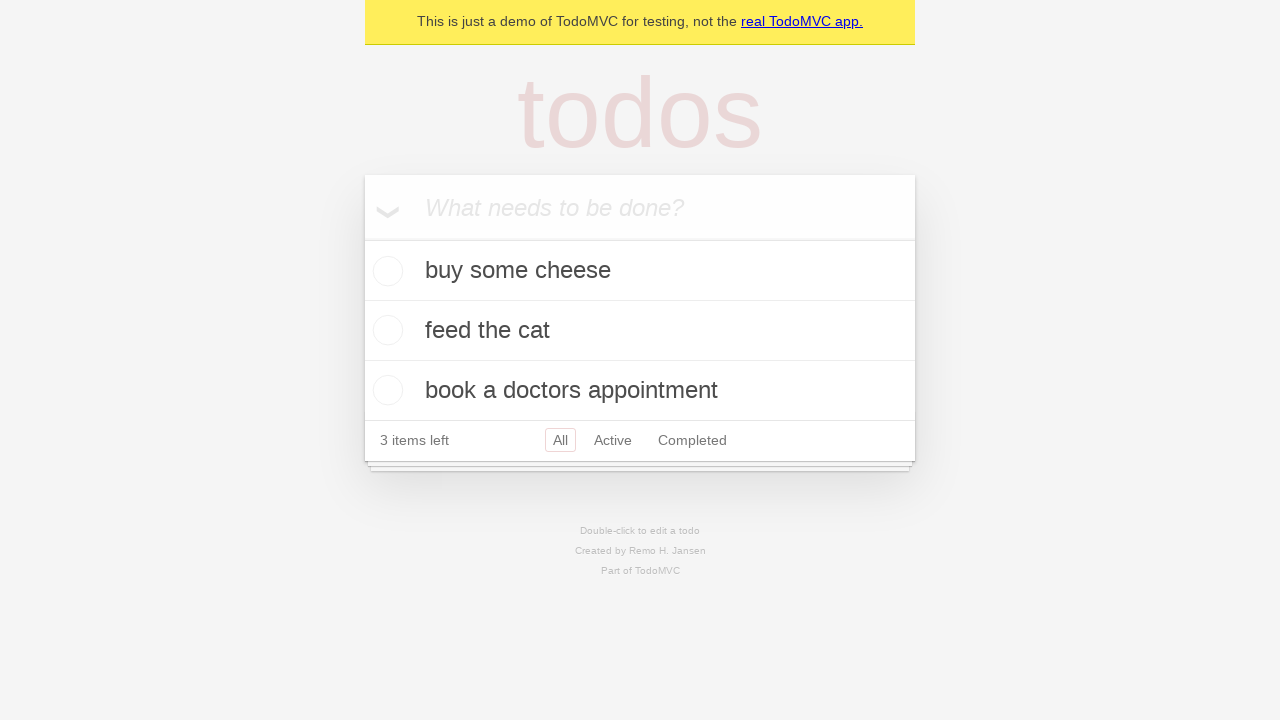

Checked the second todo item to mark it as complete at (385, 330) on [data-testid='todo-item'] >> nth=1 >> internal:role=checkbox
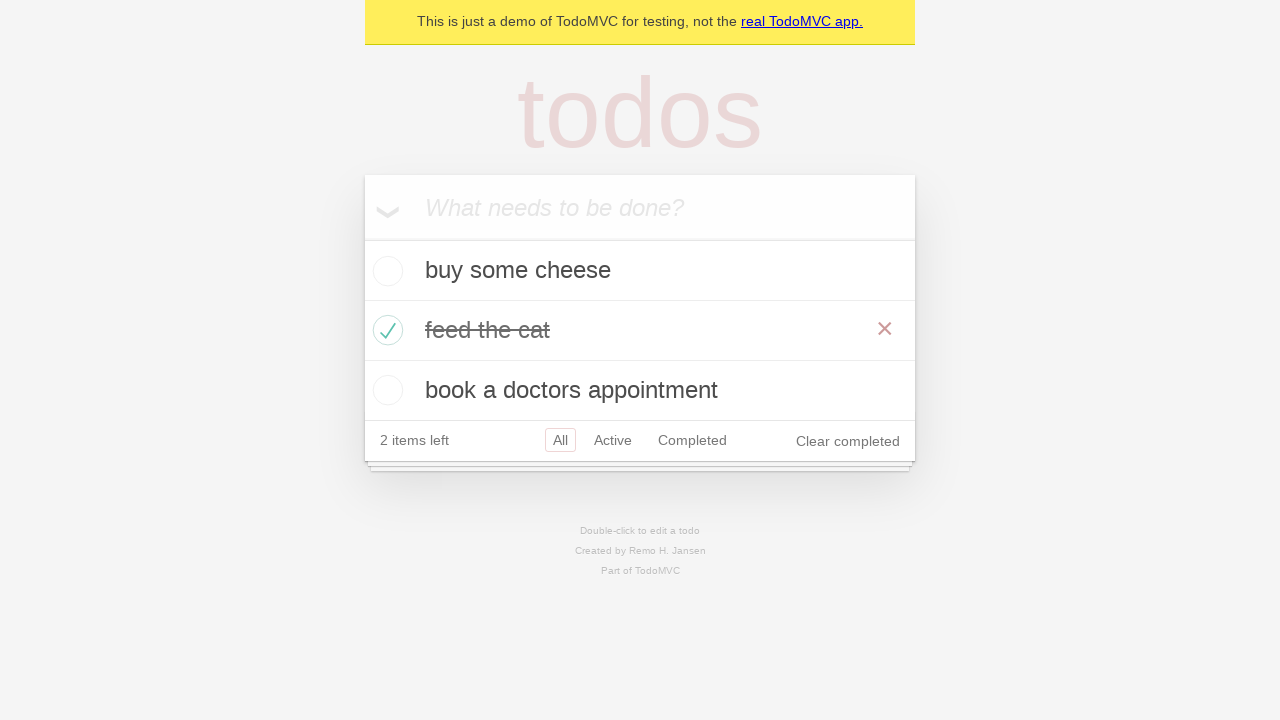

Clicked Active filter to display only incomplete items at (613, 440) on internal:role=link[name="Active"i]
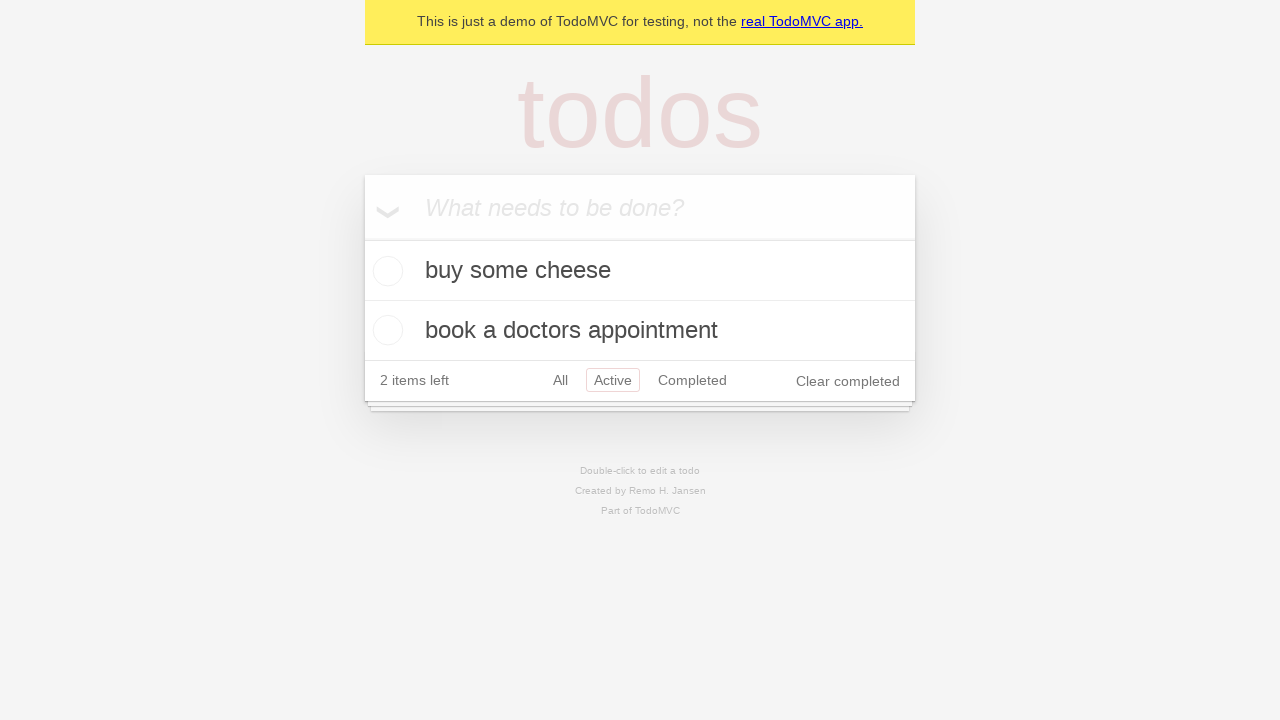

Verified that Active filter applied and only 2 incomplete items are displayed
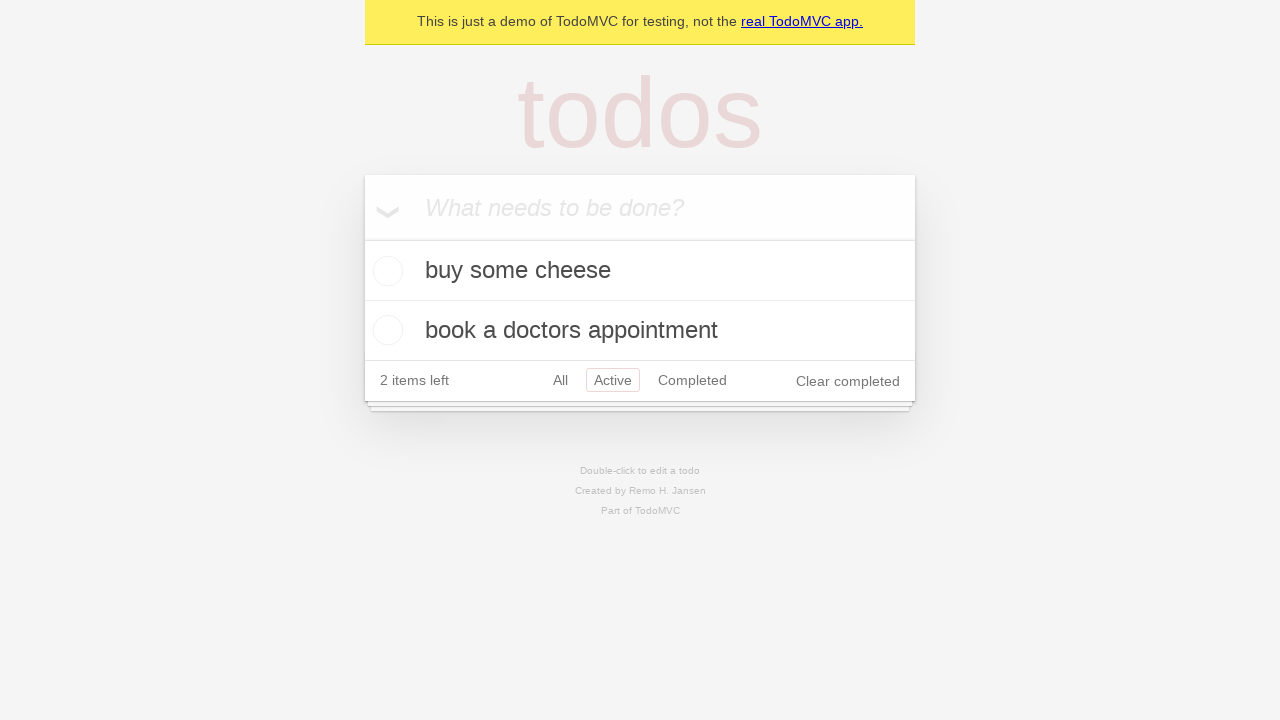

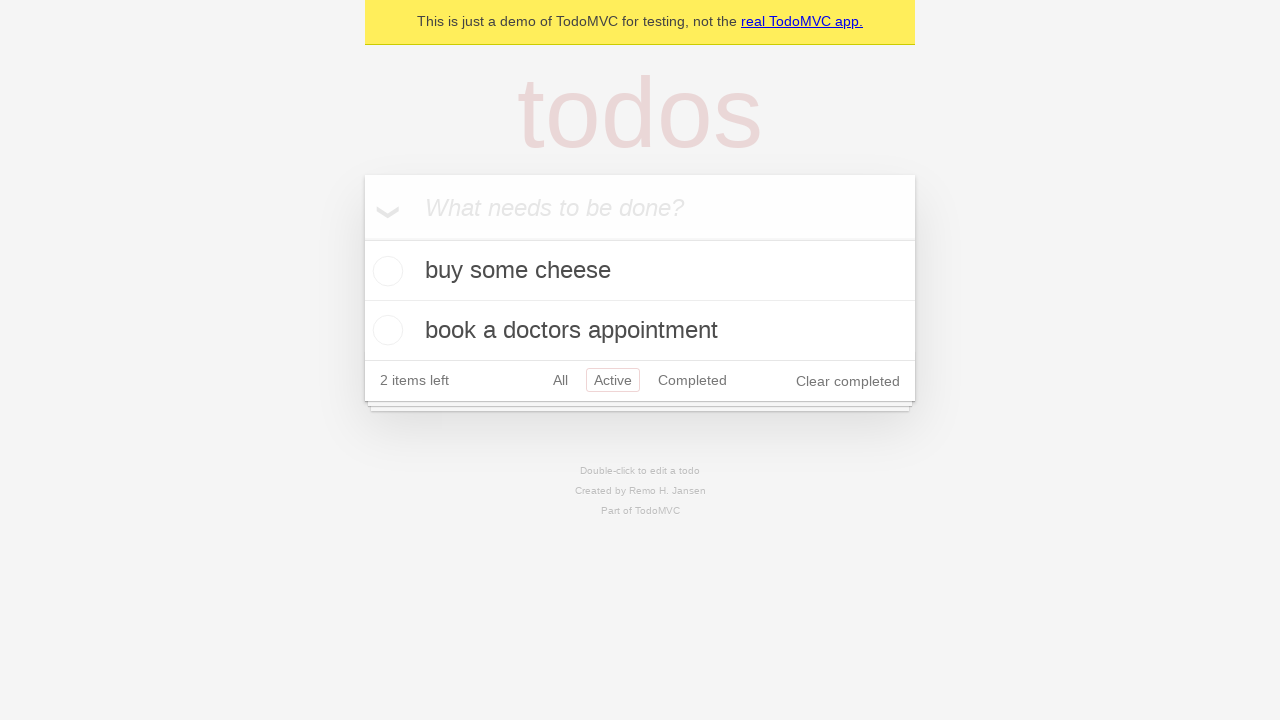